Tests eKart shopping functionality by searching for products containing "ber", adding them to cart, proceeding to checkout, applying a promo code, and verifying the discount is applied correctly along with total amount calculations.

Starting URL: https://rahulshettyacademy.com/seleniumPractise/

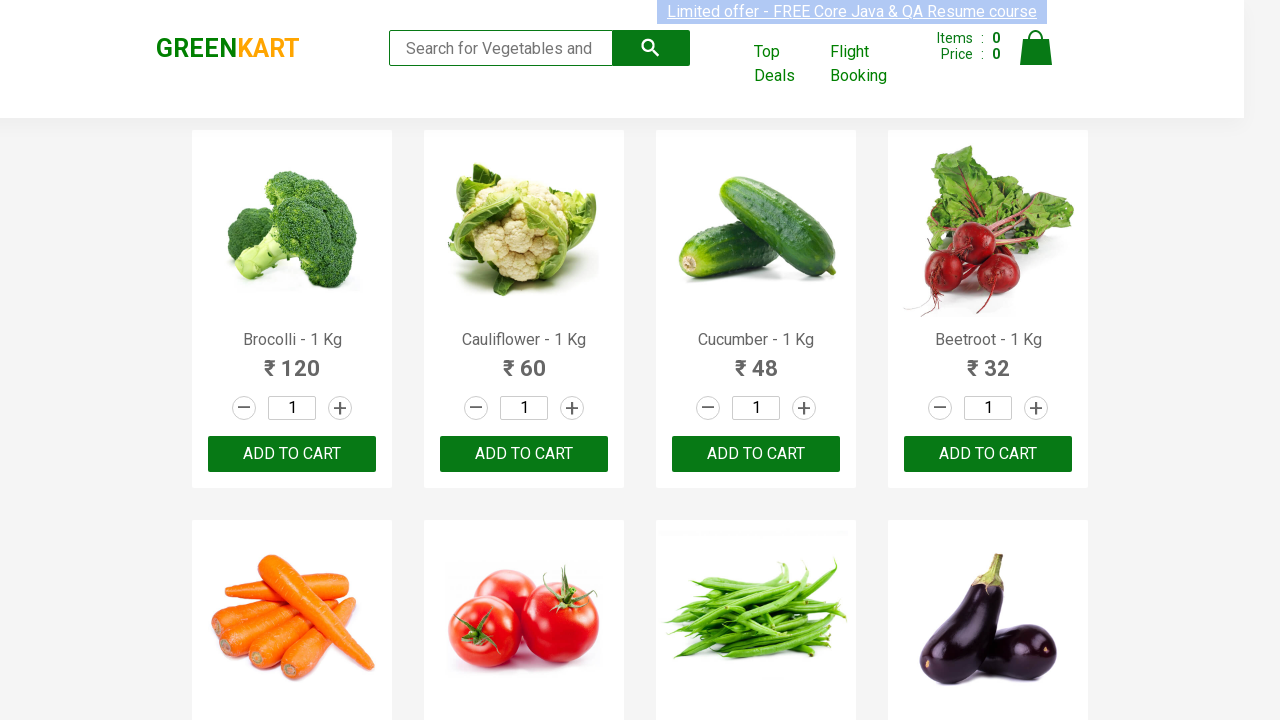

Filled search field with 'ber' on input.search-keyword
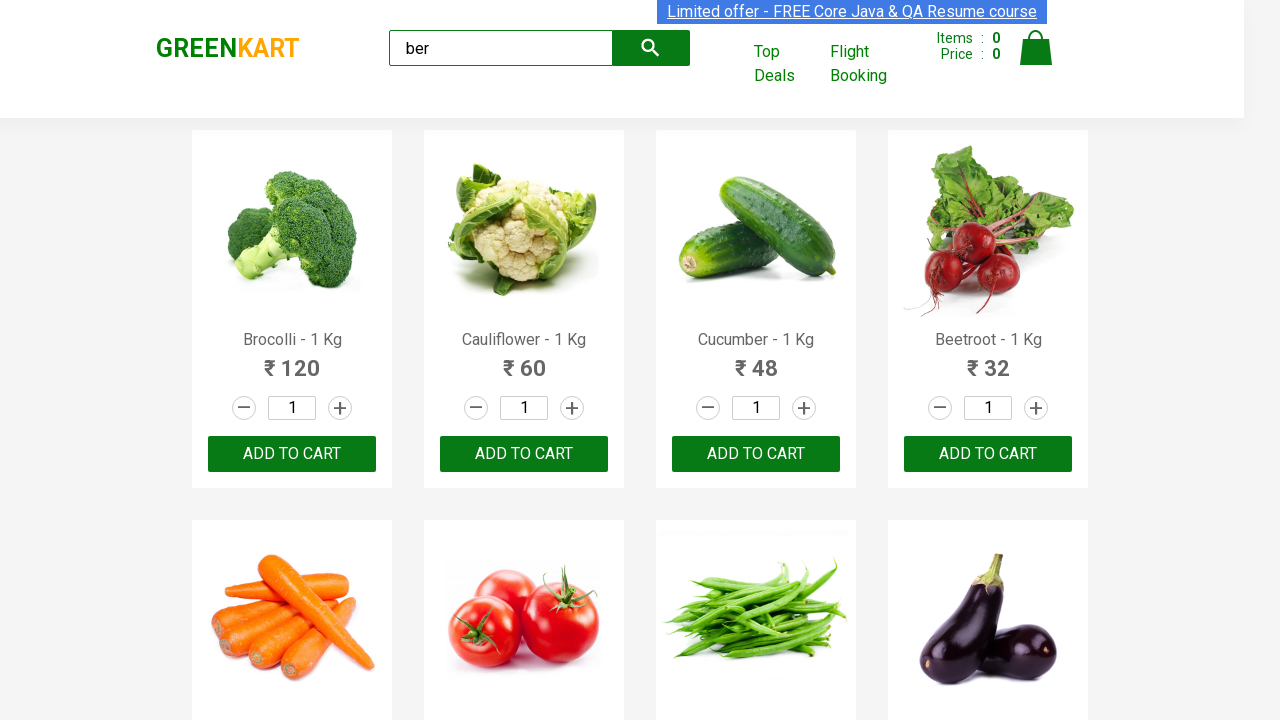

Waited 2 seconds for search results to load
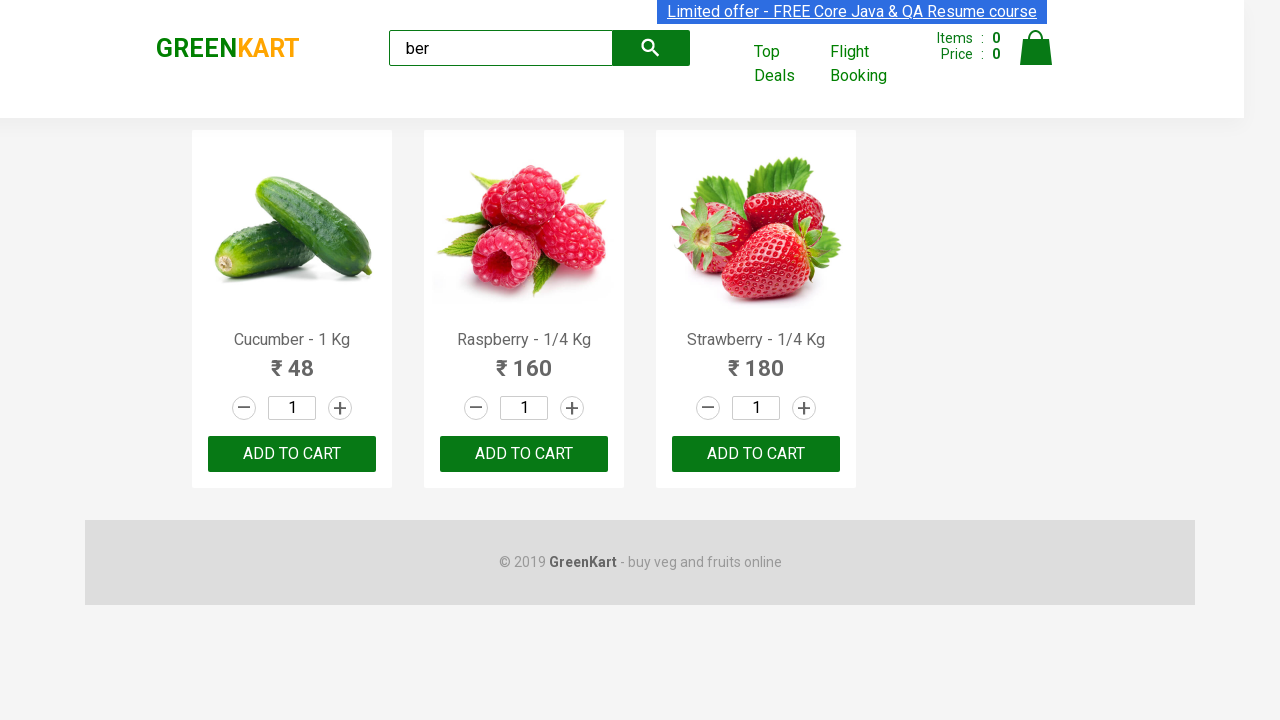

Verified 3 products are displayed in search results
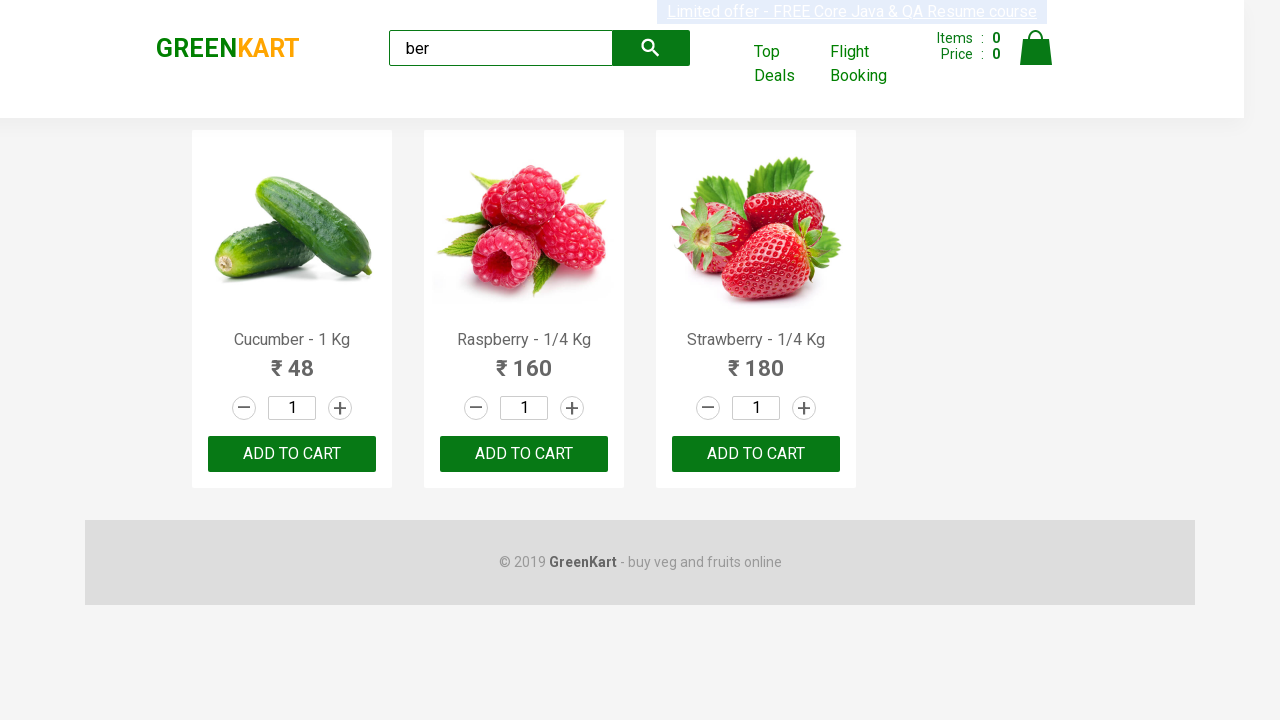

Clicked 'Add to Cart' button for product 1 at (292, 454) on xpath=//div[@class='product-action']/button >> nth=0
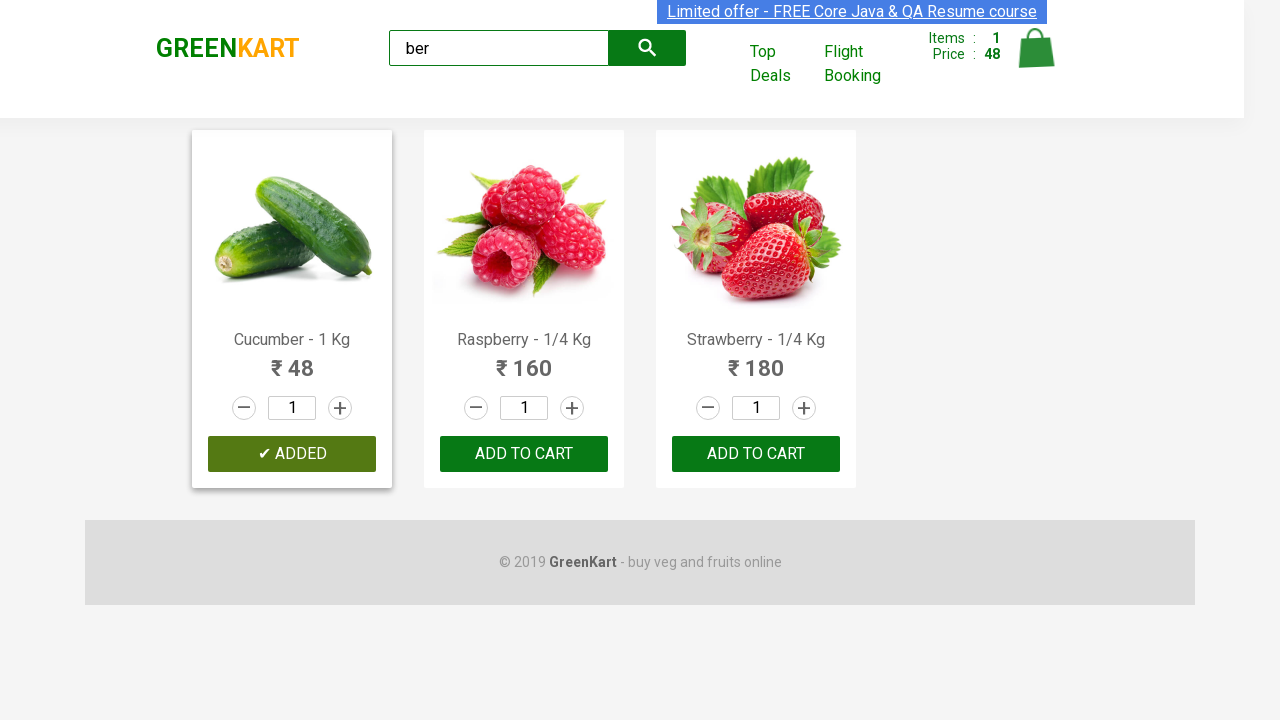

Clicked 'Add to Cart' button for product 2 at (524, 454) on xpath=//div[@class='product-action']/button >> nth=1
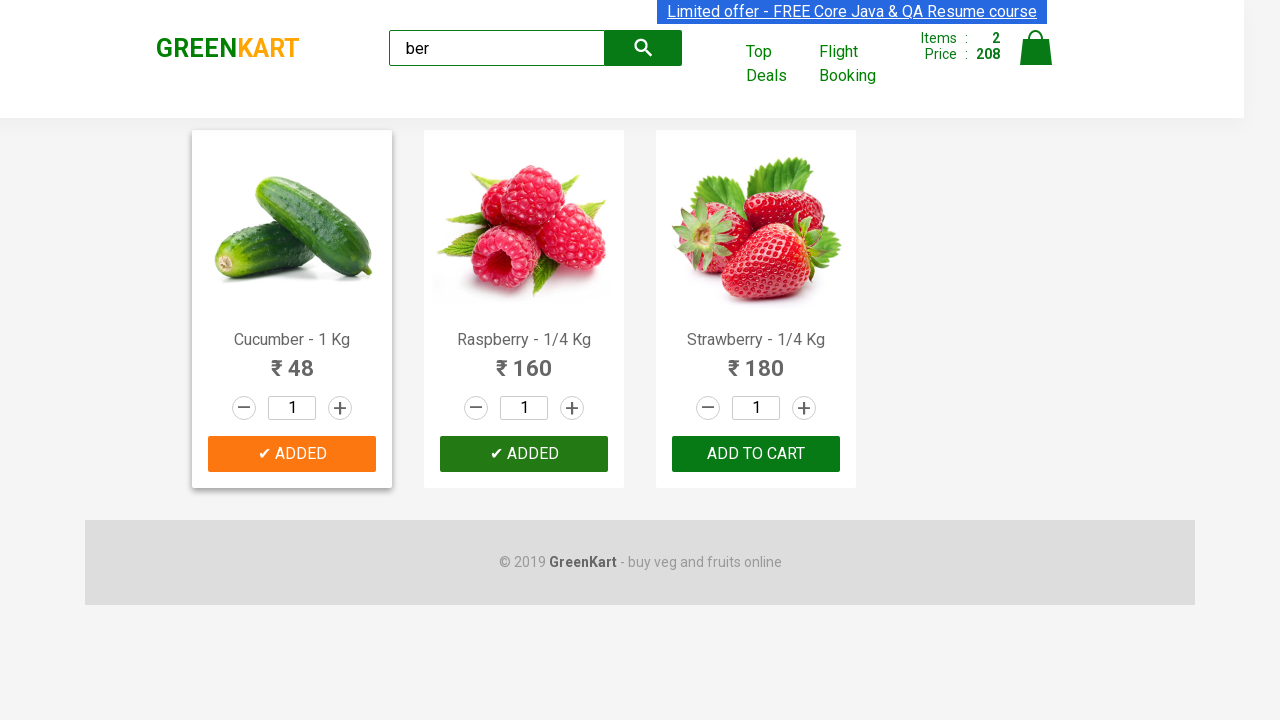

Clicked 'Add to Cart' button for product 3 at (756, 454) on xpath=//div[@class='product-action']/button >> nth=2
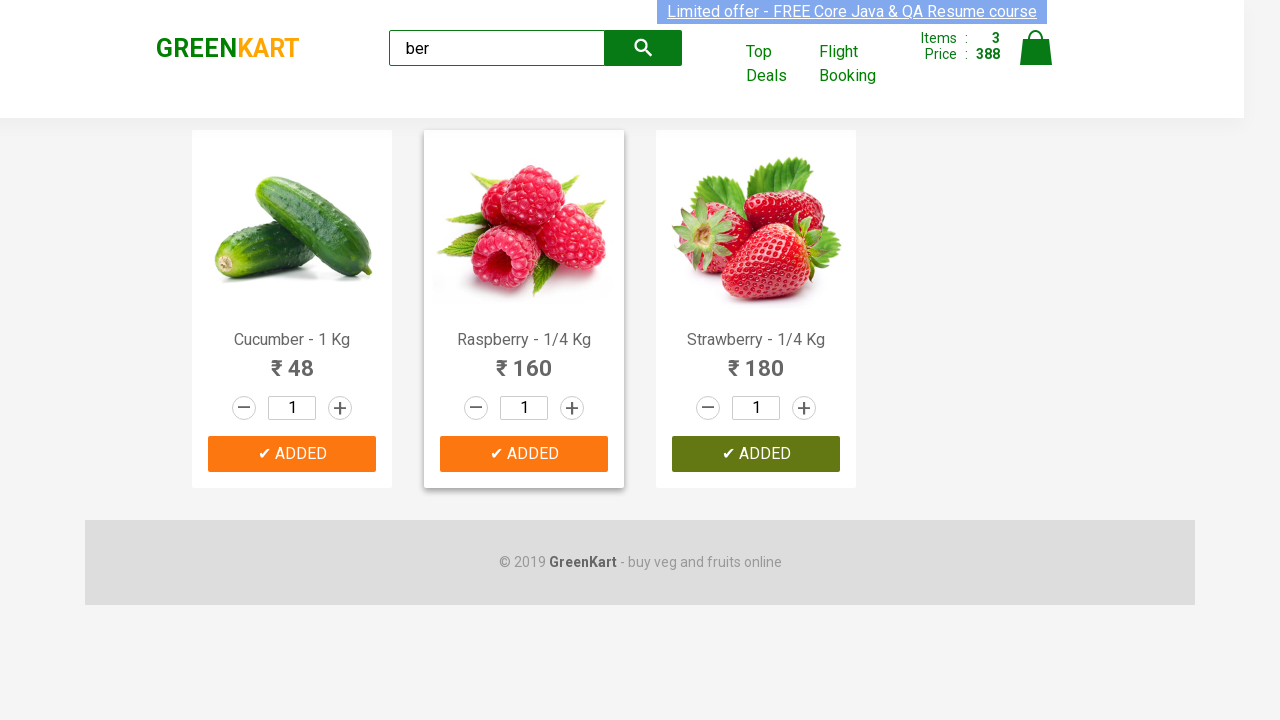

Clicked Cart icon to view shopping cart at (1036, 48) on img[alt='Cart']
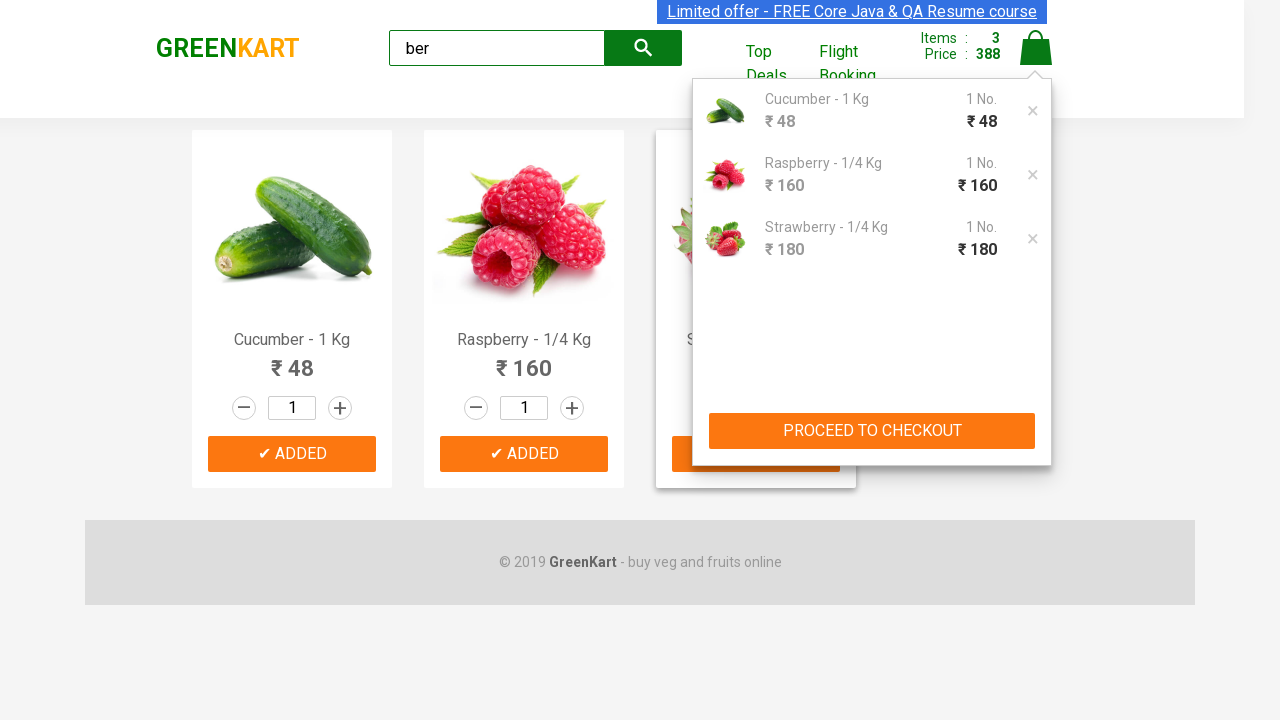

Clicked 'PROCEED TO CHECKOUT' button at (872, 431) on xpath=//button[text()='PROCEED TO CHECKOUT']
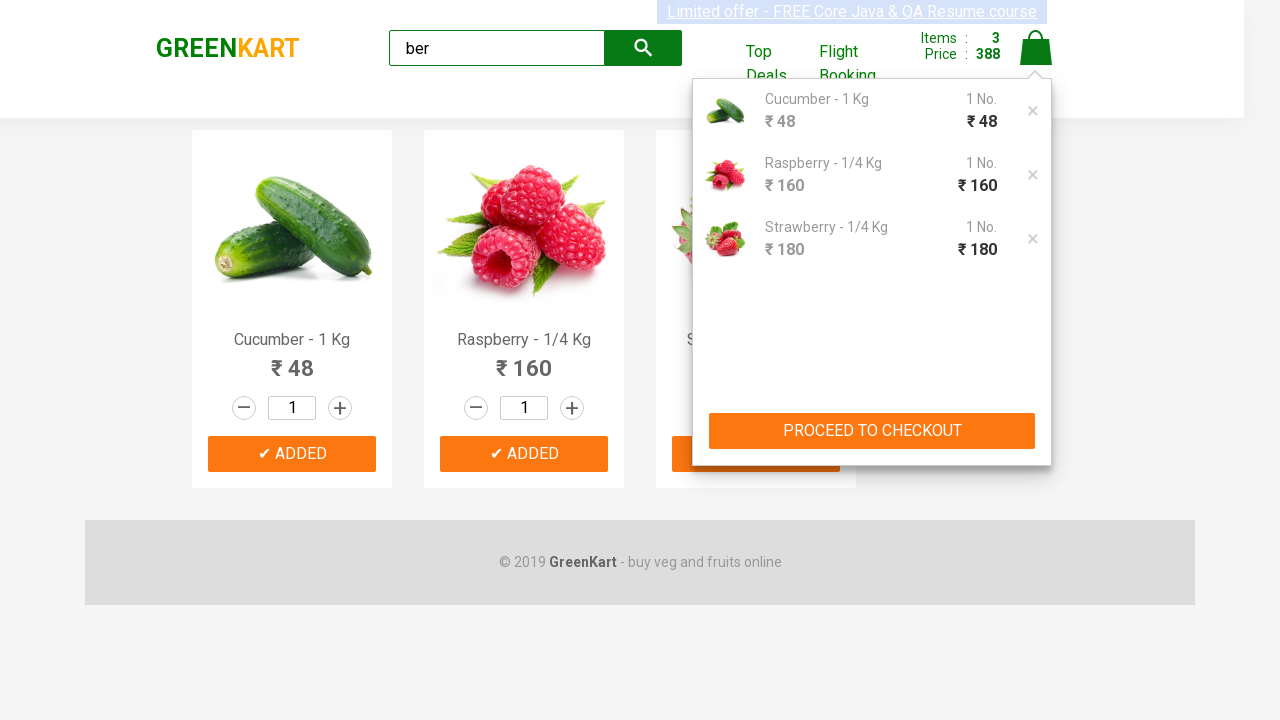

Waited 2 seconds for checkout page to load
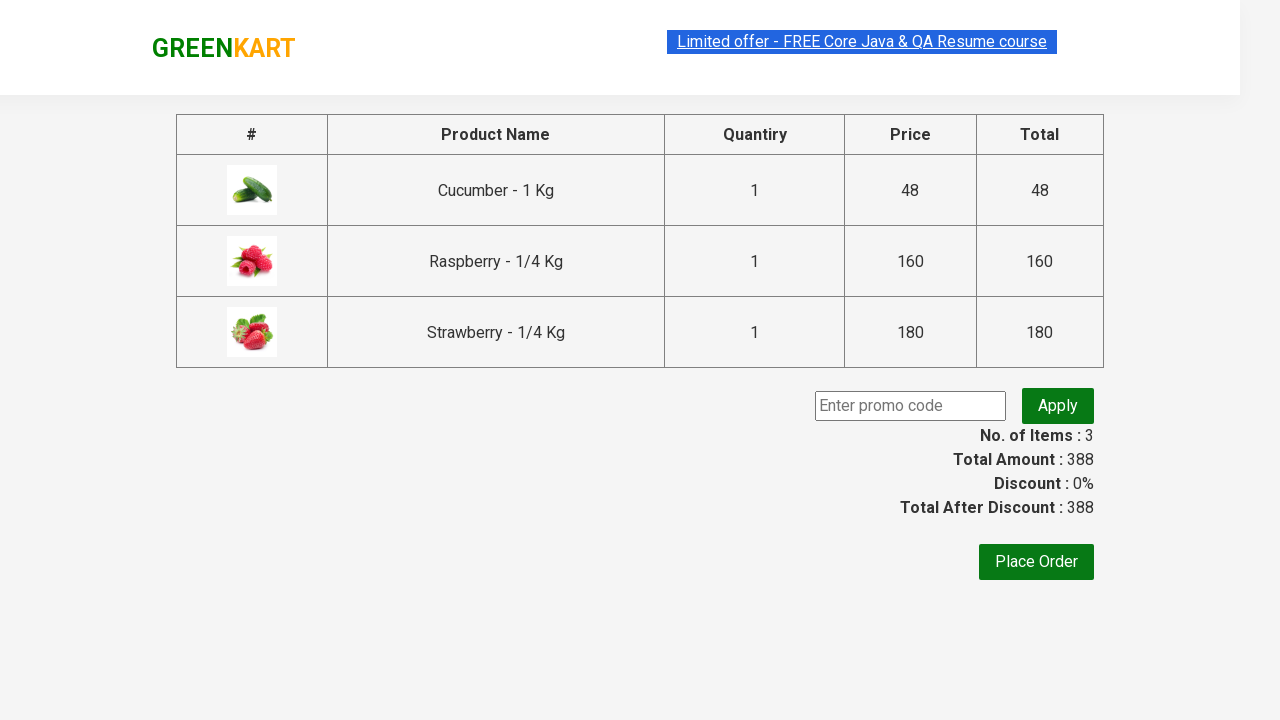

Entered promo code 'rahulshettyacademy' on .promoCode
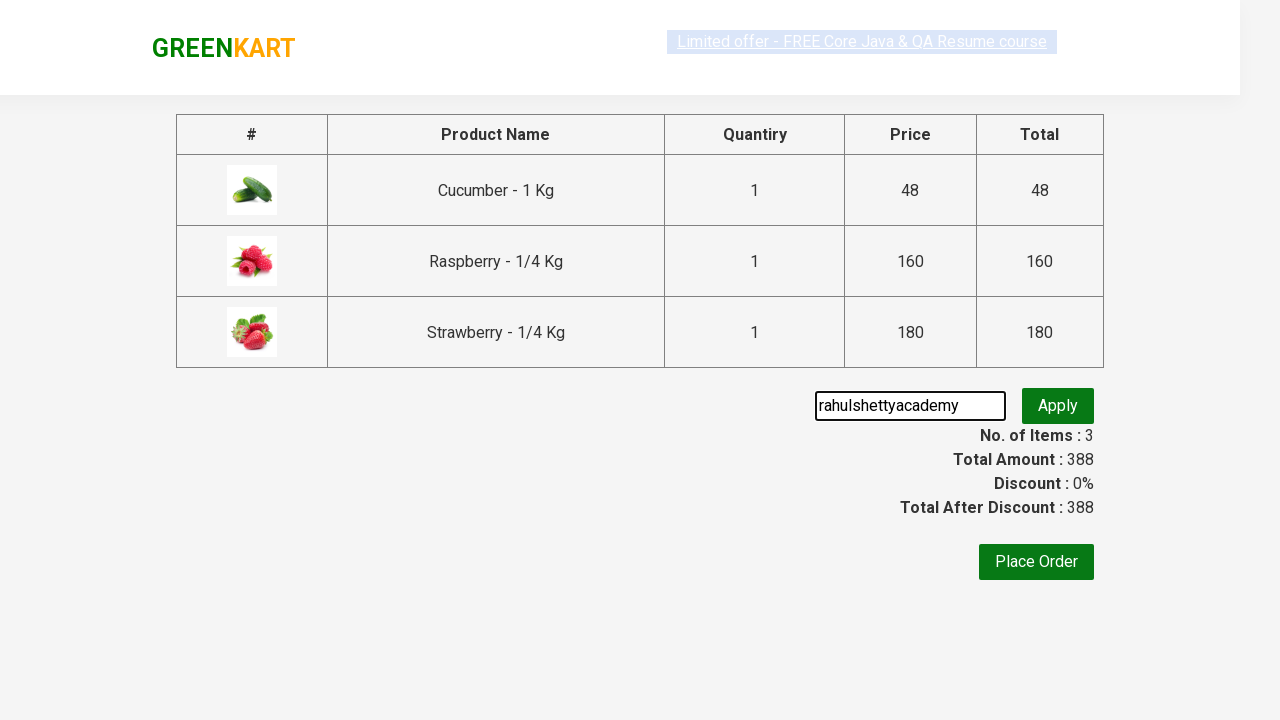

Clicked 'Apply Promo' button at (1058, 406) on .promoBtn
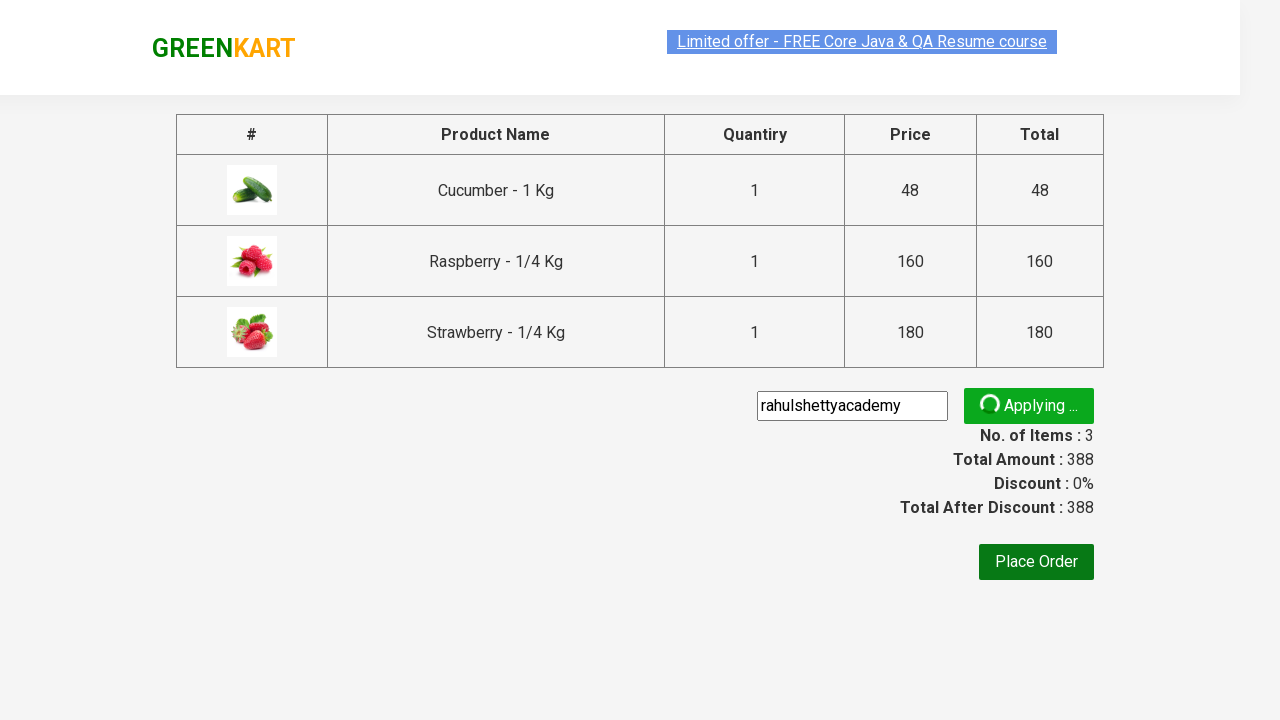

Verified discount was applied - promo info message displayed
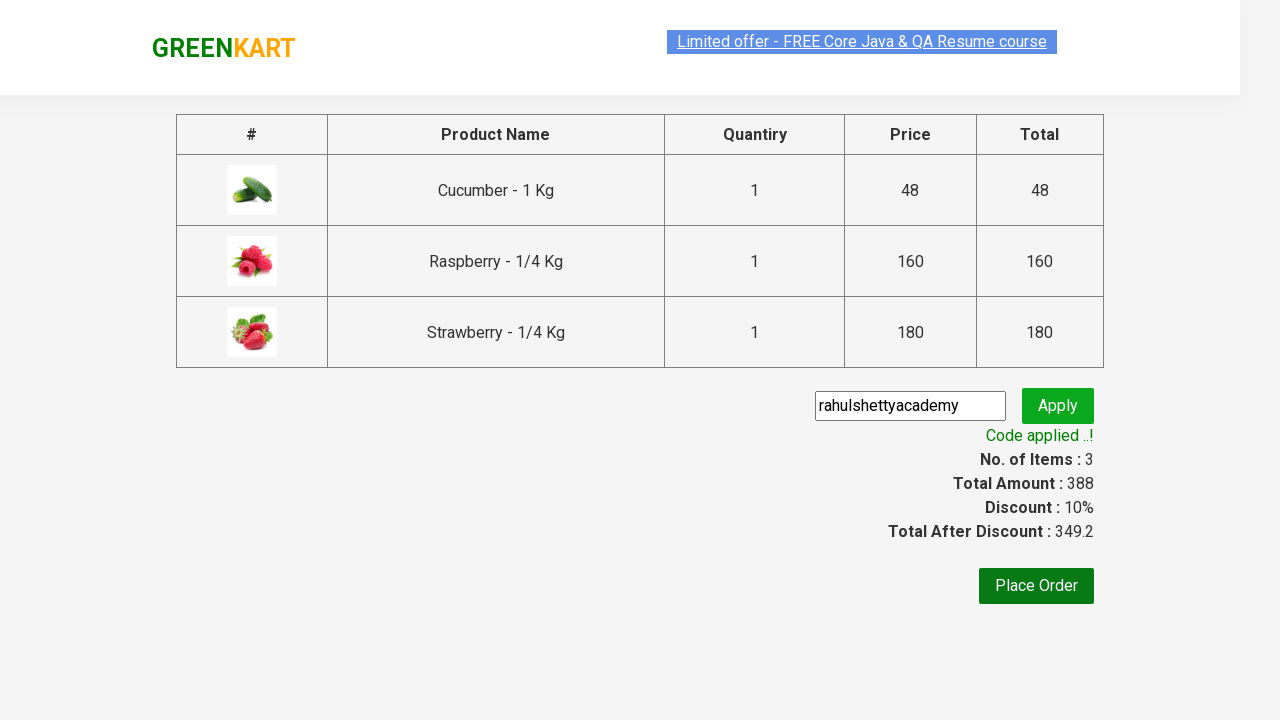

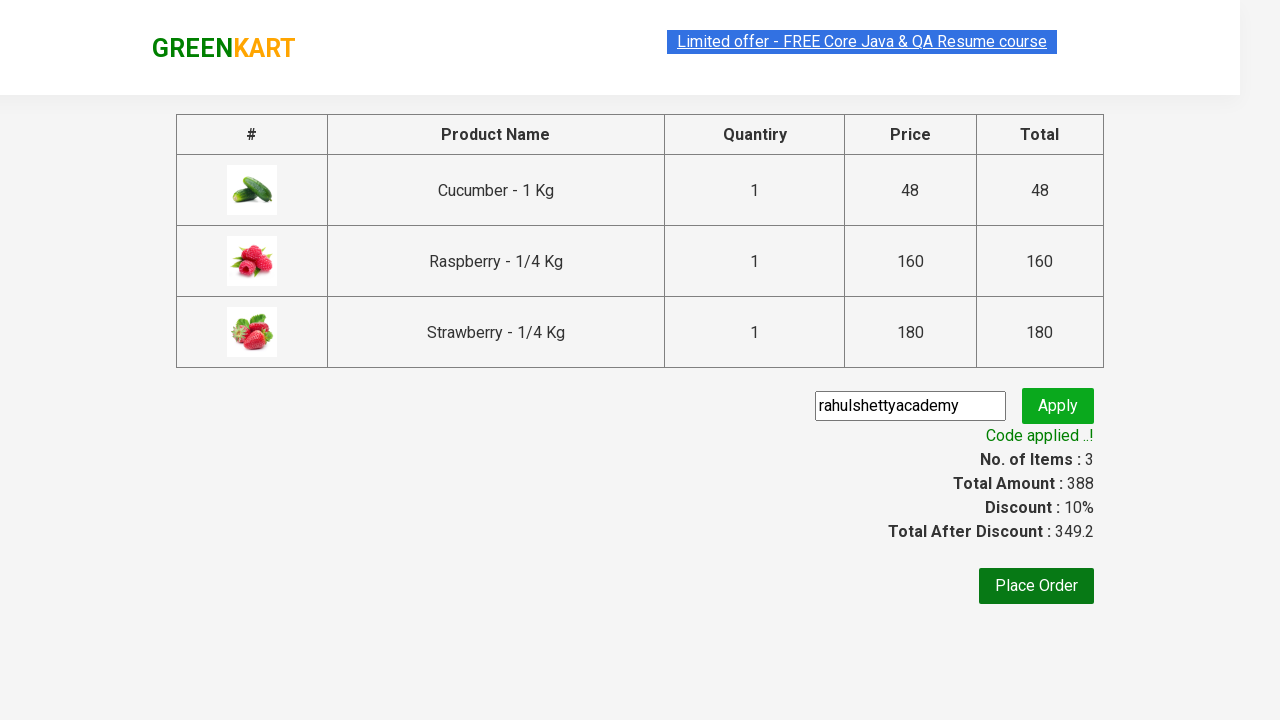